Navigates to B3 stock index page, selects a segment option from a dropdown, and clicks on a link in the company listing

Starting URL: https://sistemaswebb3-listados.b3.com.br/indexPage/day/IBOV

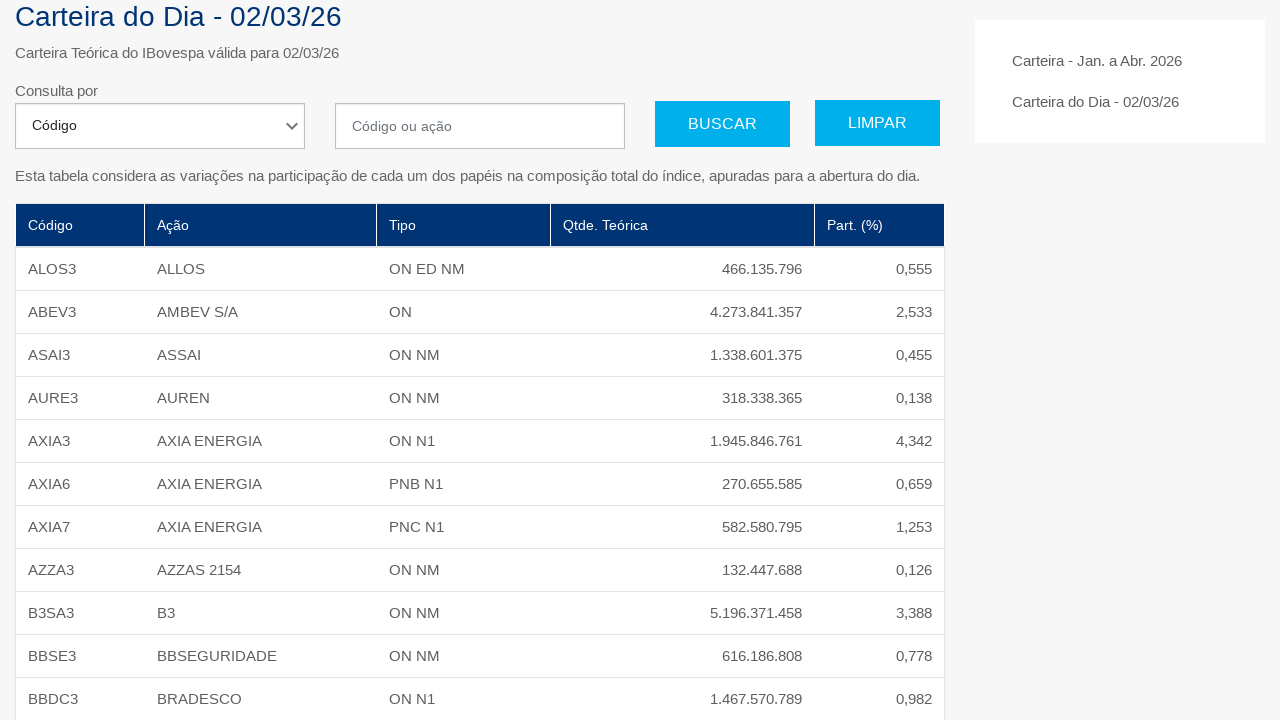

Clicked on segment dropdown at (160, 126) on #segment
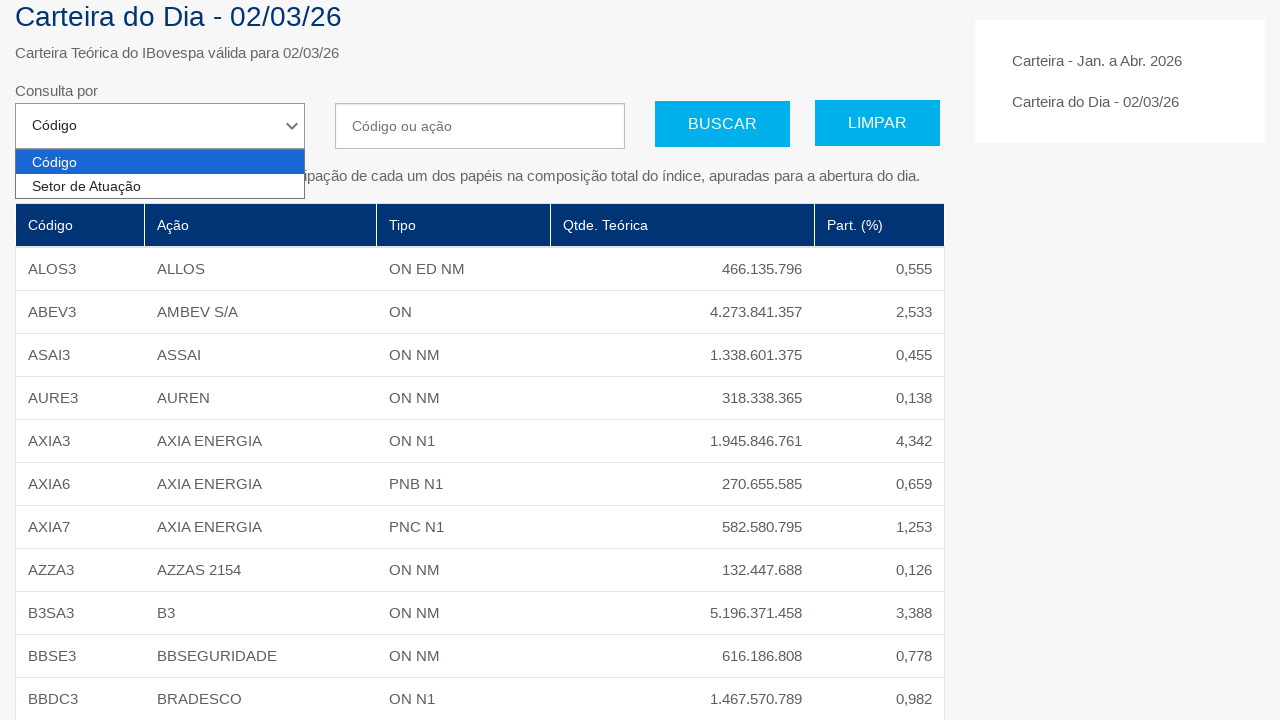

Selected segment option with value '2' on #segment
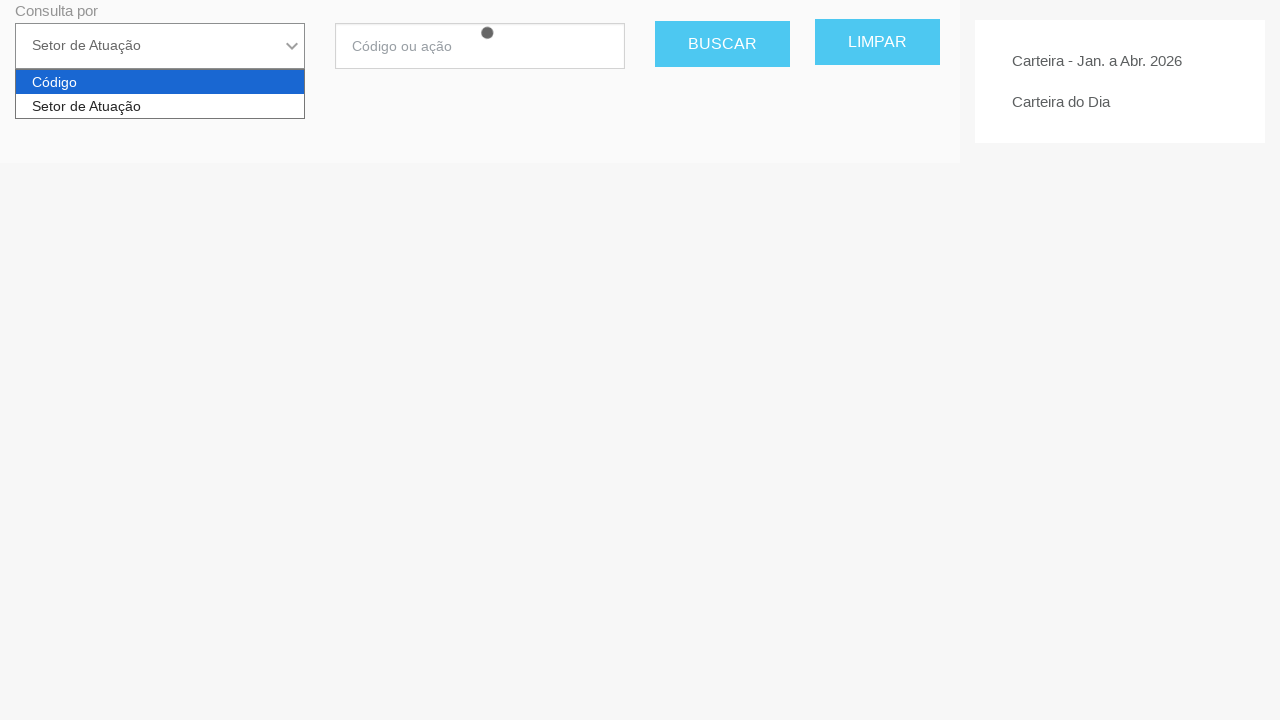

Waited for company listing content to load
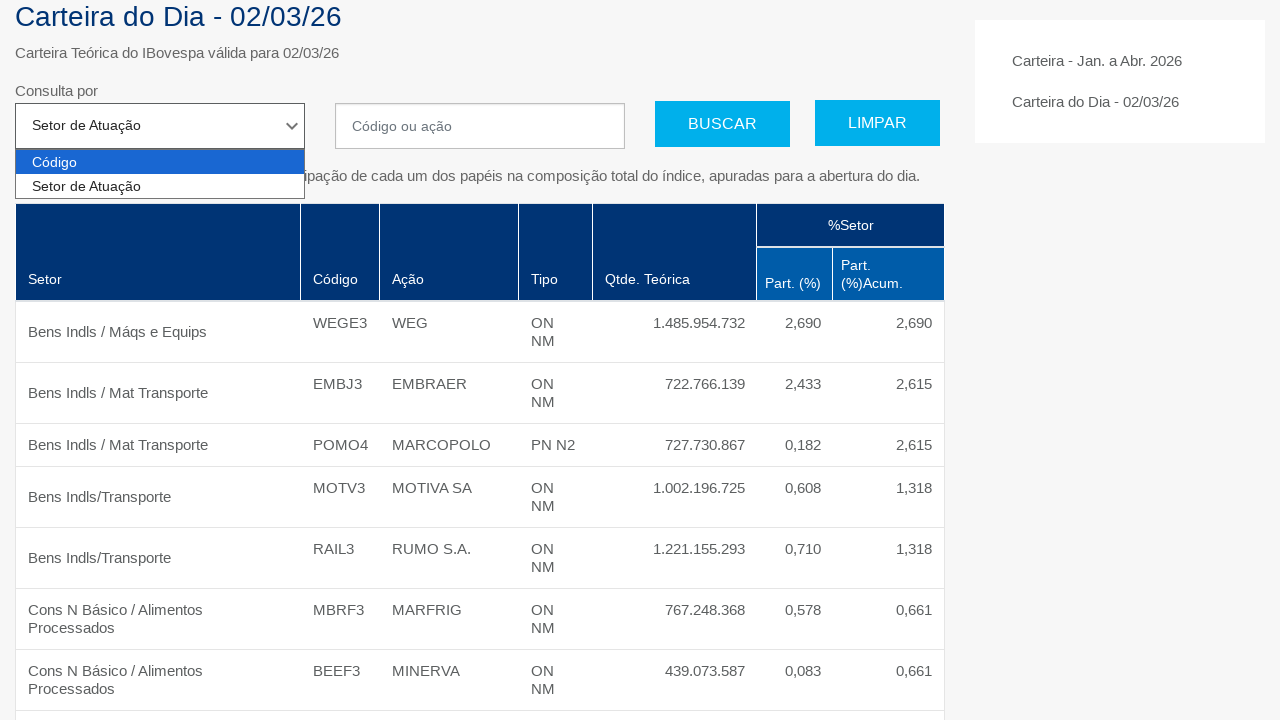

Clicked on company link in listing at (104, 647) on div.list-avatar div.content p.primary-text a
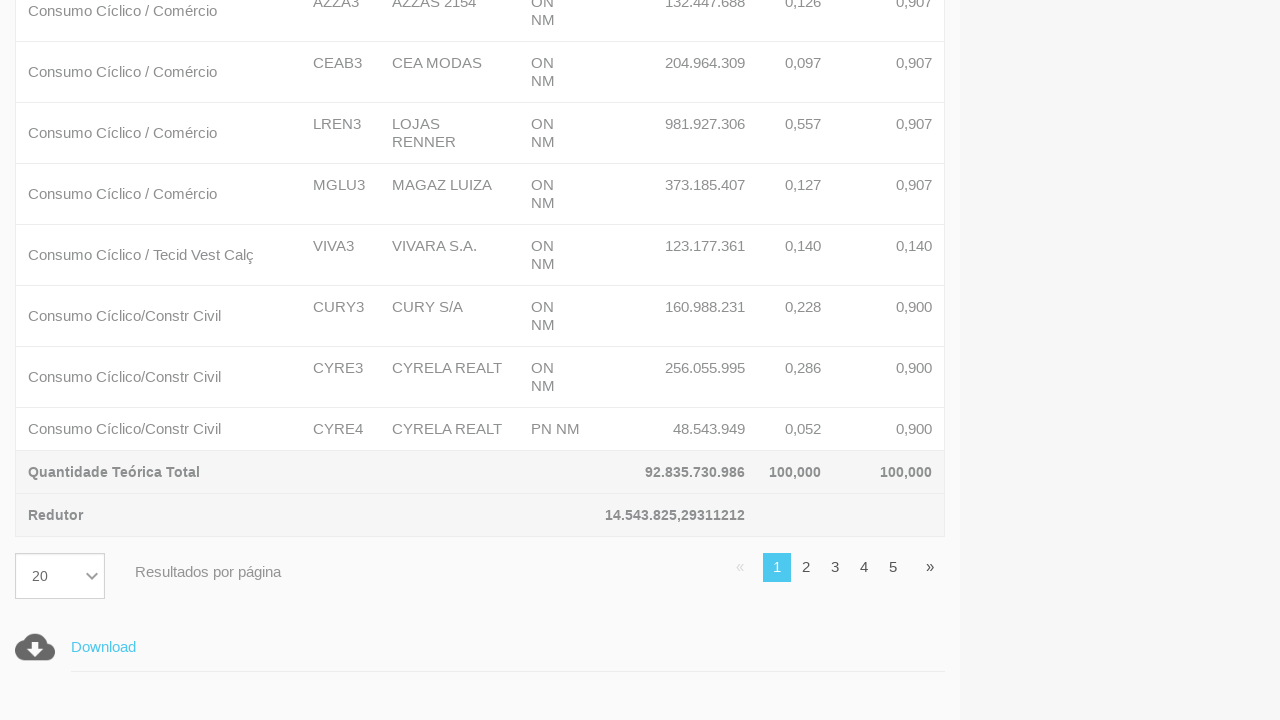

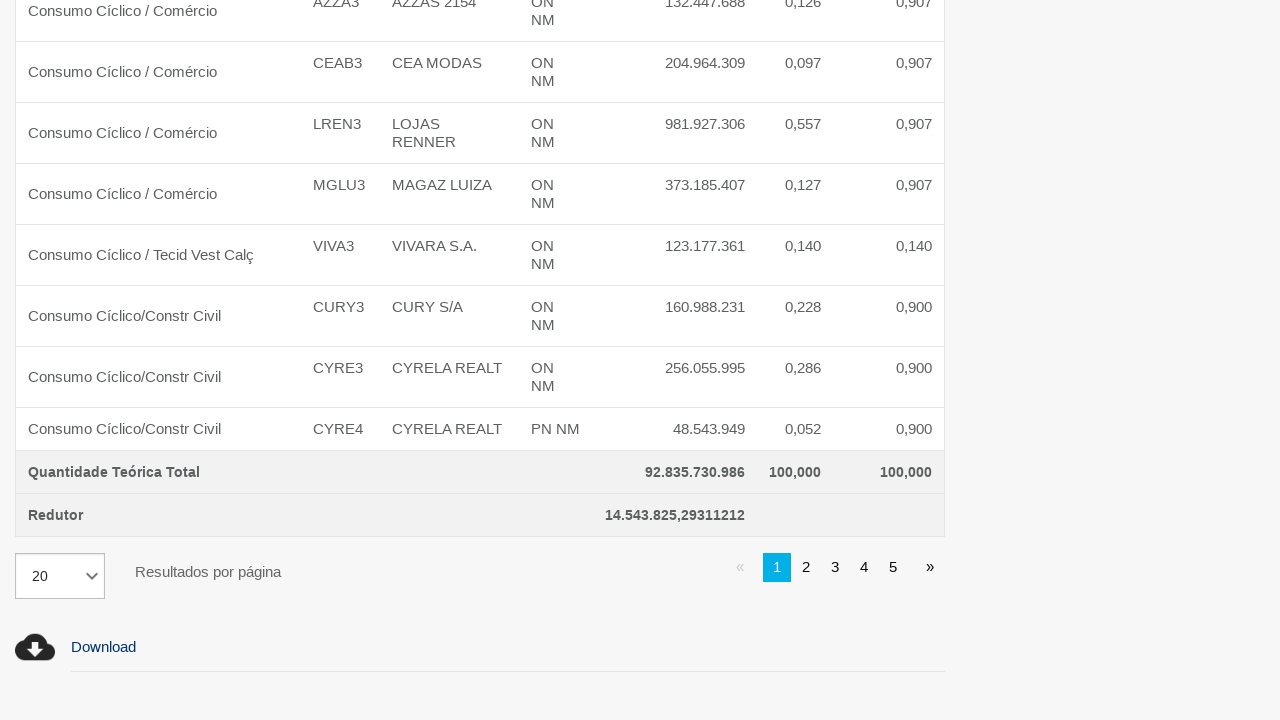